Verifies that the button input element is enabled on the page

Starting URL: https://www.selenium.dev/selenium/web/inputs.html

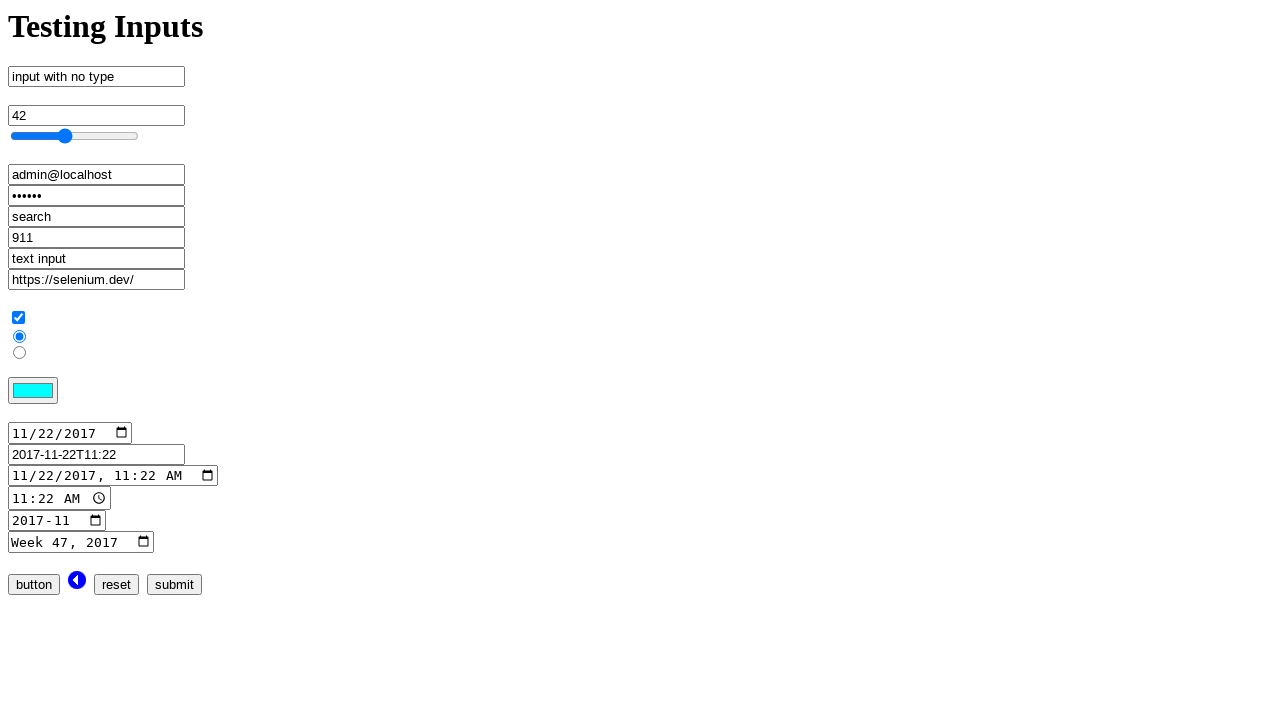

Navigated to the inputs test page
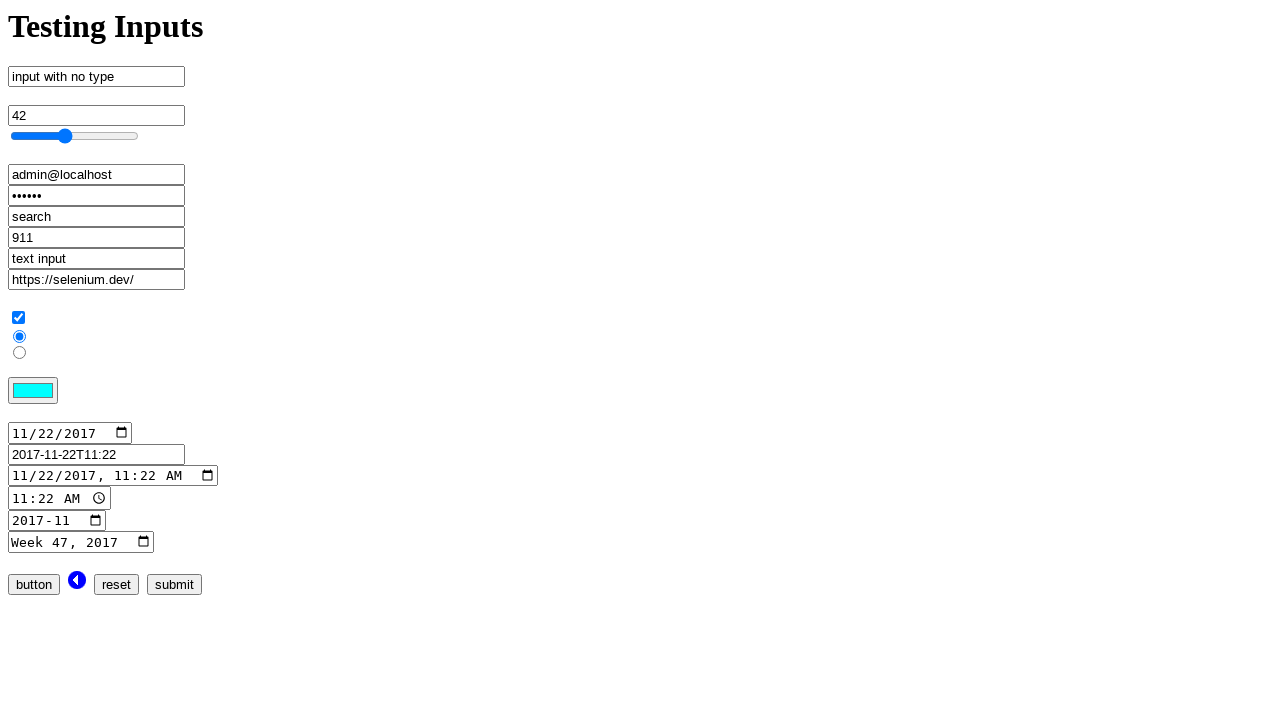

Located the button input element
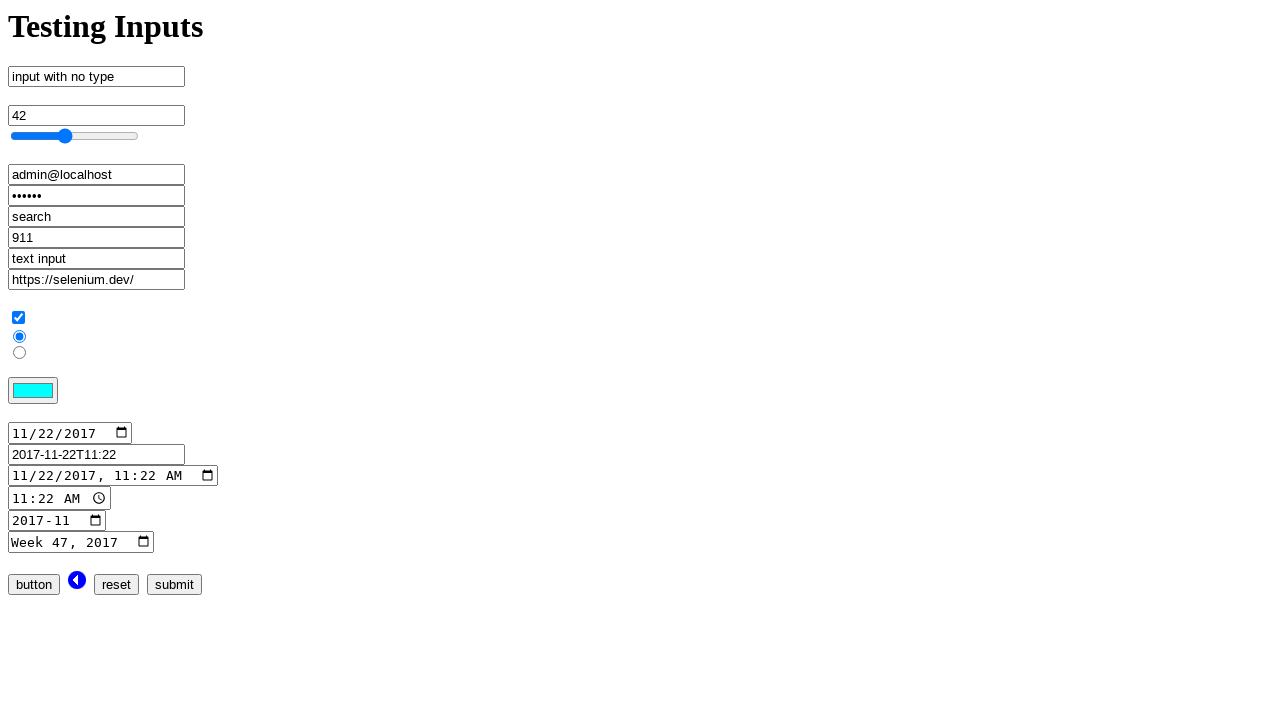

Verified that the button input element is enabled
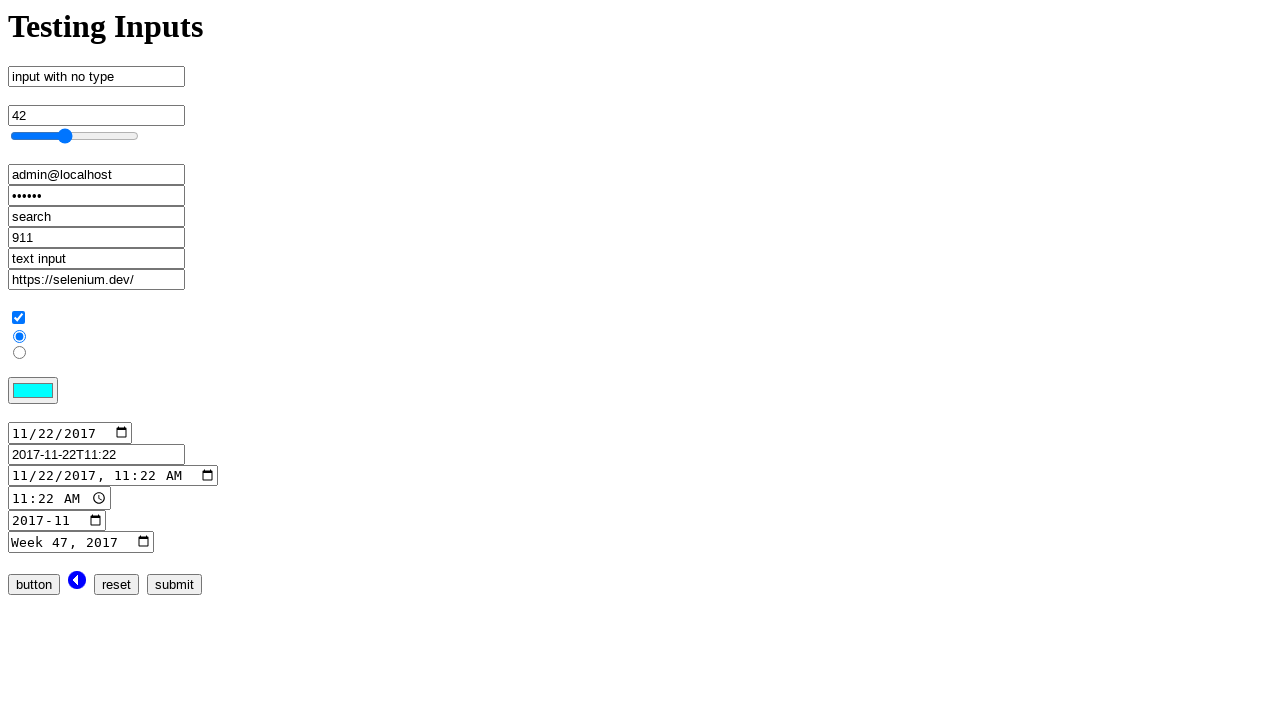

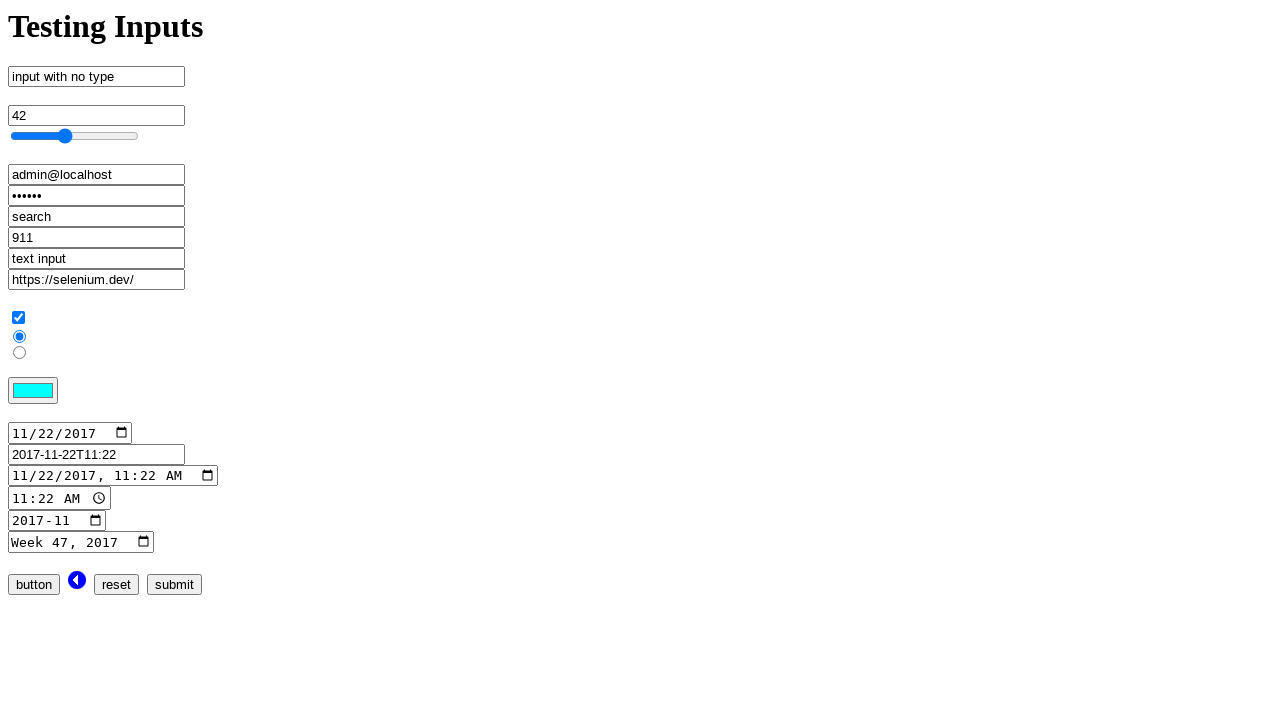